Tests JavaScript prompt dialog by clicking the third button, entering text, and accepting the prompt

Starting URL: https://the-internet.herokuapp.com/javascript_alerts

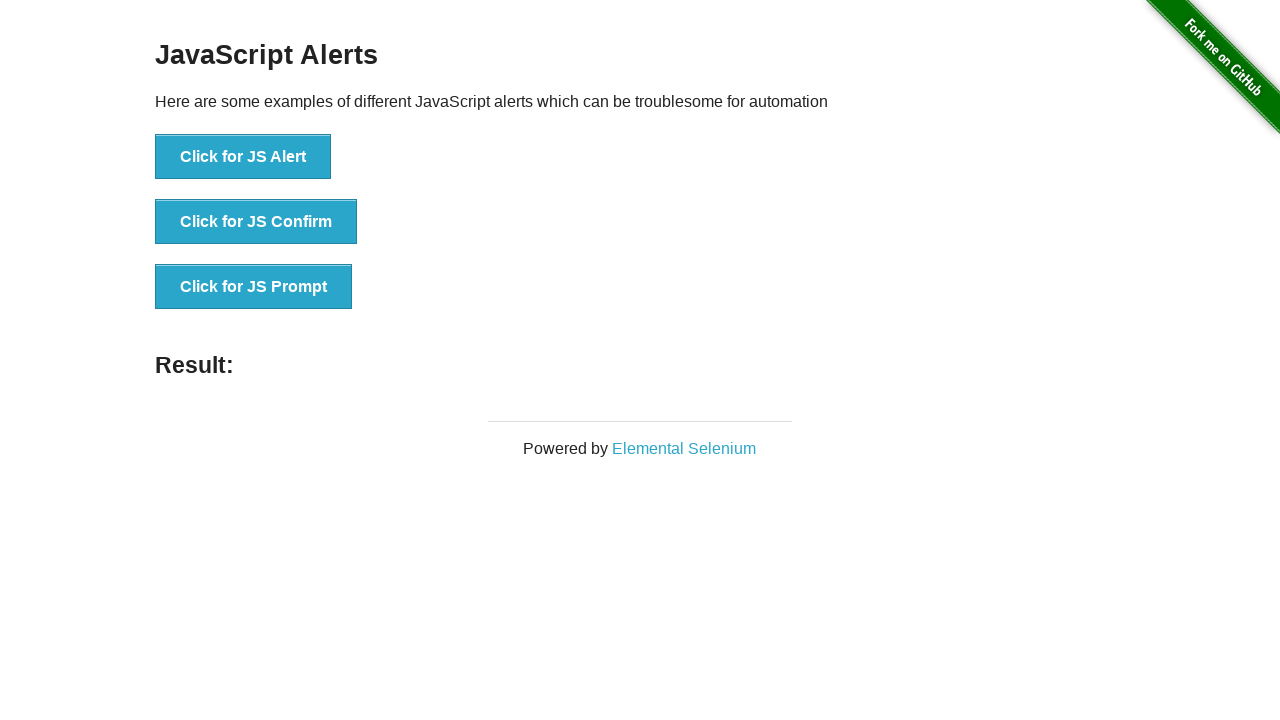

Set up dialog handler to accept prompt with text 'John Smith'
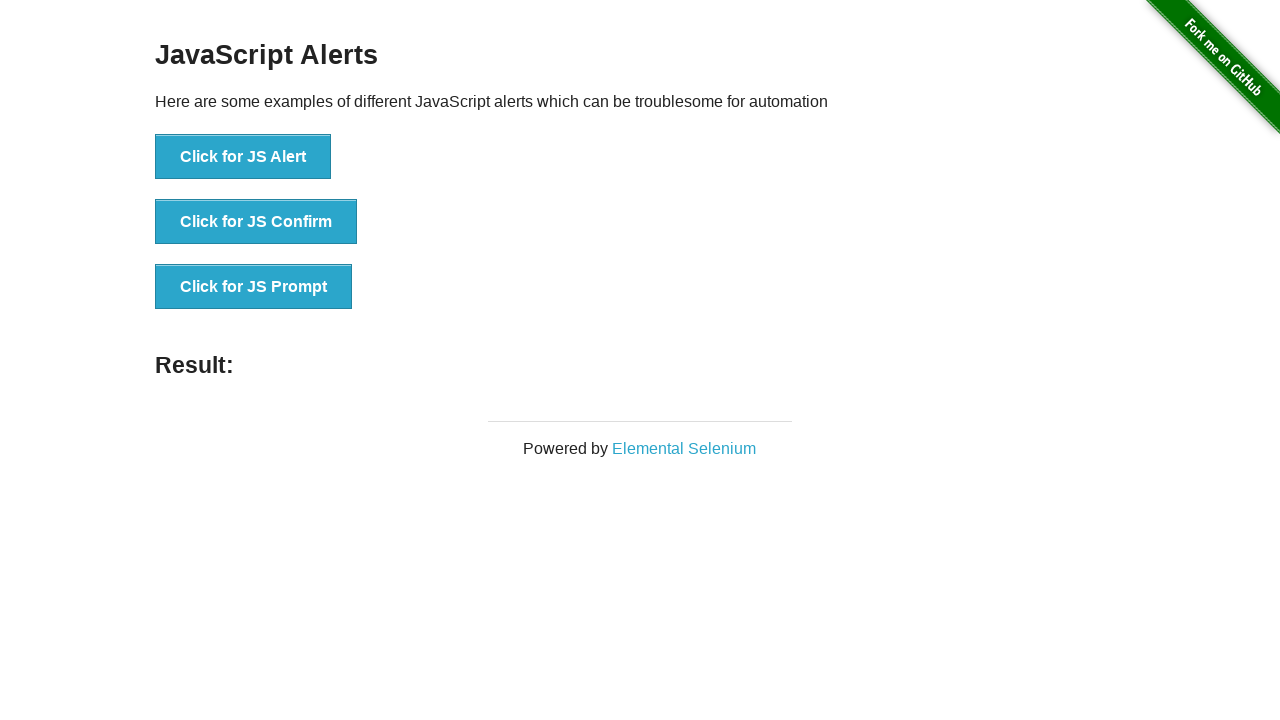

Clicked third button to trigger JavaScript prompt dialog at (254, 287) on xpath=//button[@onclick='jsPrompt()']
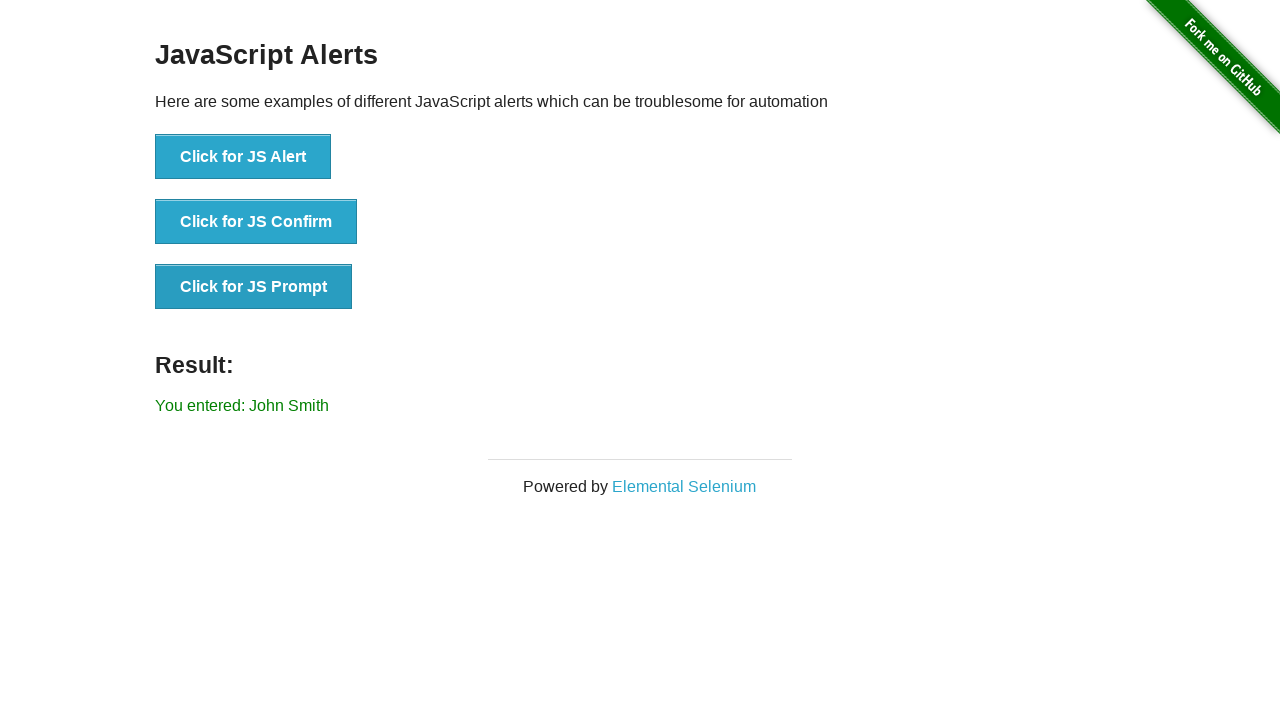

Result text appeared after accepting prompt with 'John Smith'
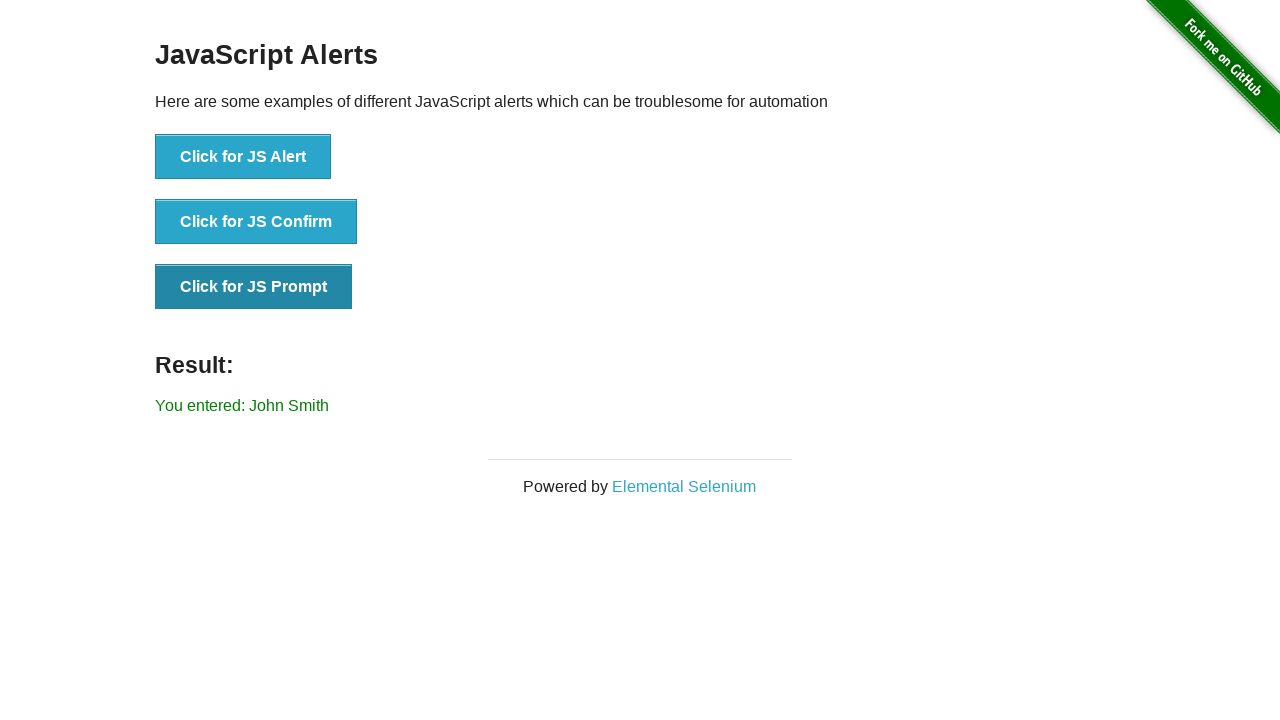

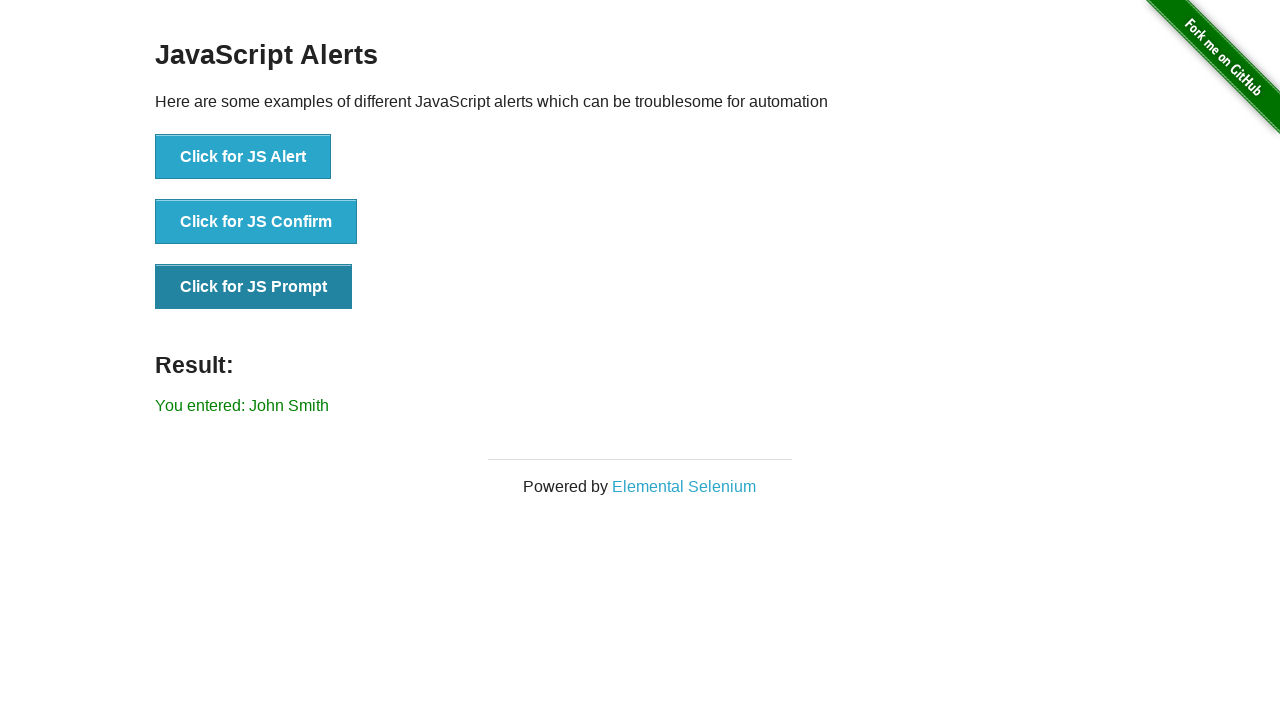